Tests JavaScript prompt alert functionality by triggering a prompt, entering text, and accepting it

Starting URL: https://the-internet.herokuapp.com/javascript_alerts

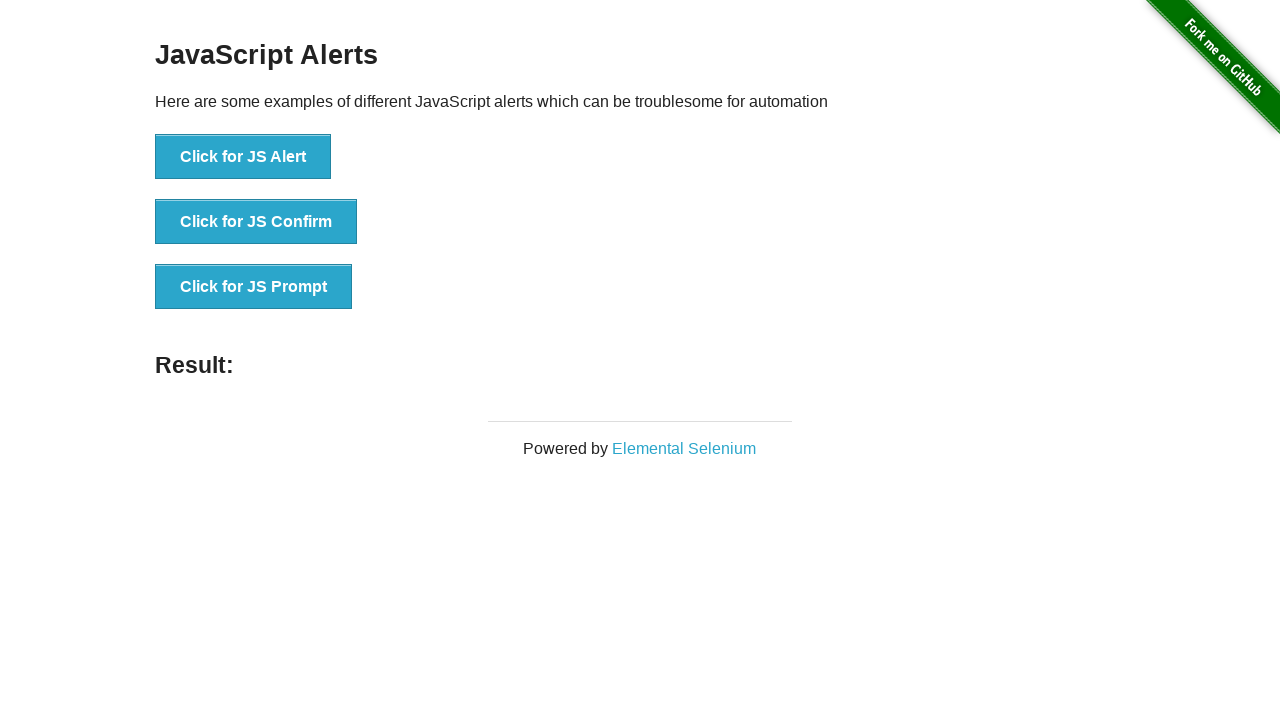

Clicked button to trigger JavaScript prompt at (254, 287) on text='Click for JS Prompt'
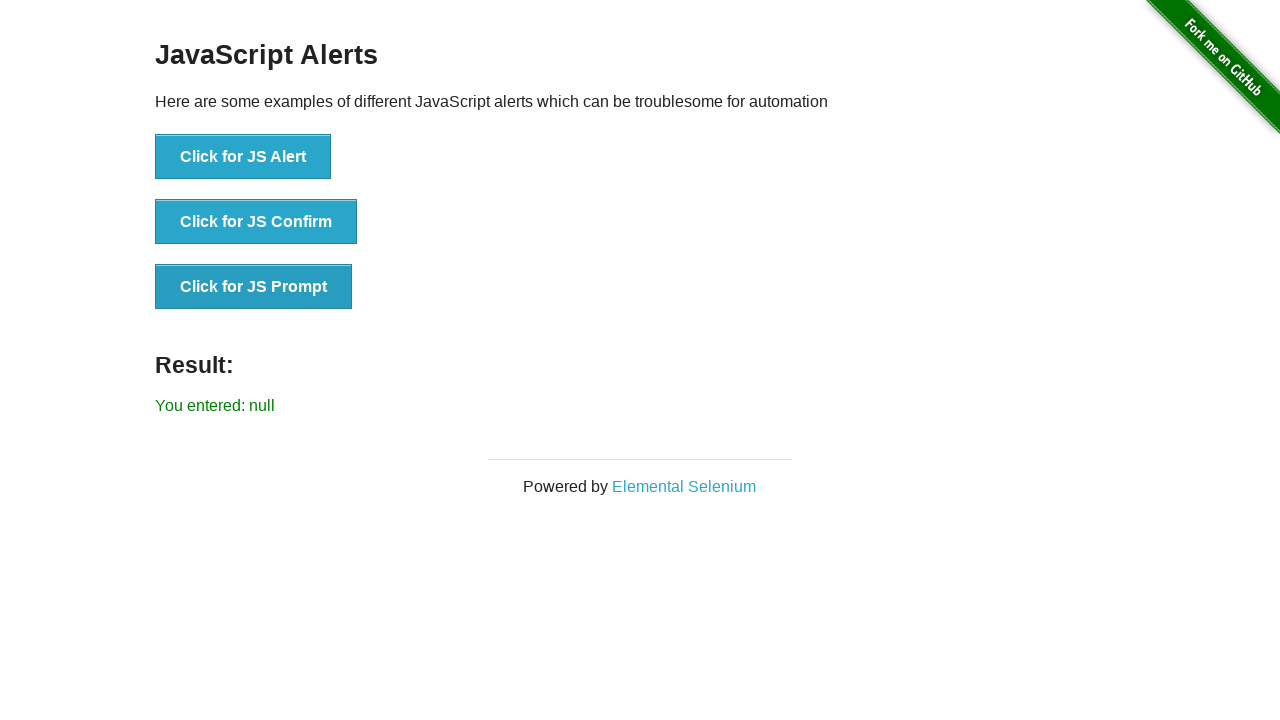

Set up dialog handler to accept prompt with 'Test input 123'
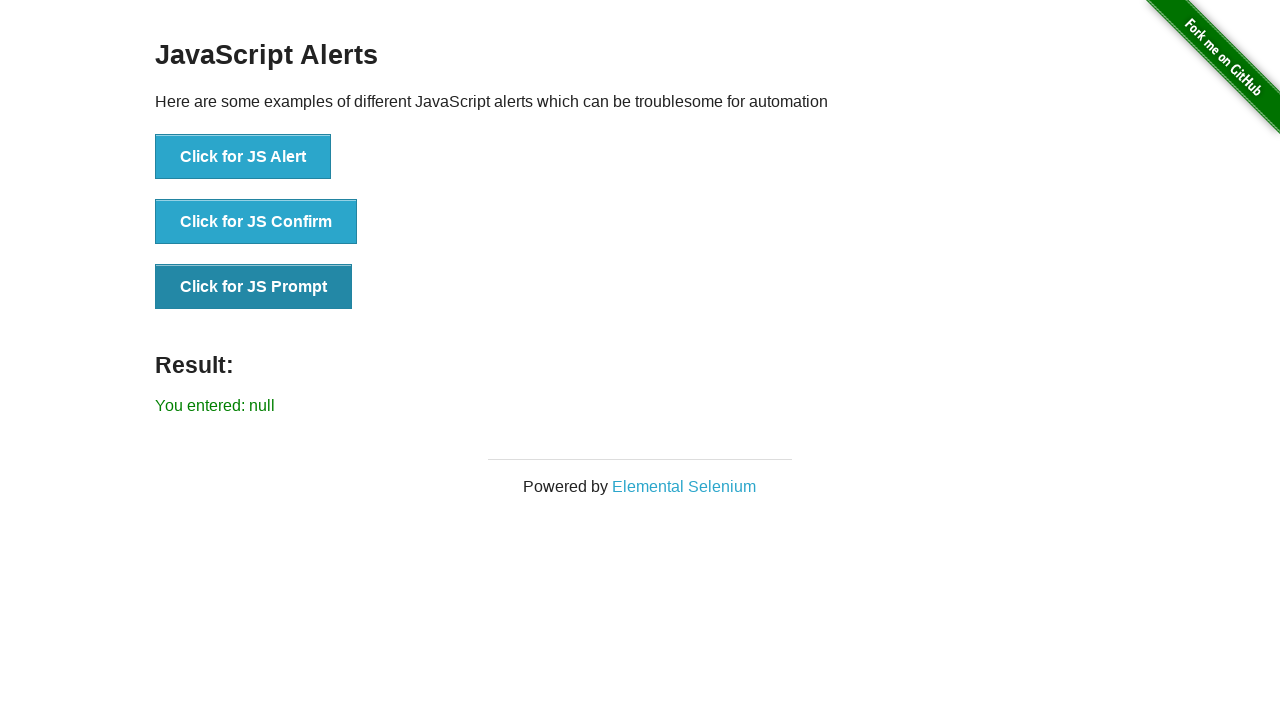

Clicked button again to trigger prompt dialog at (254, 287) on text='Click for JS Prompt'
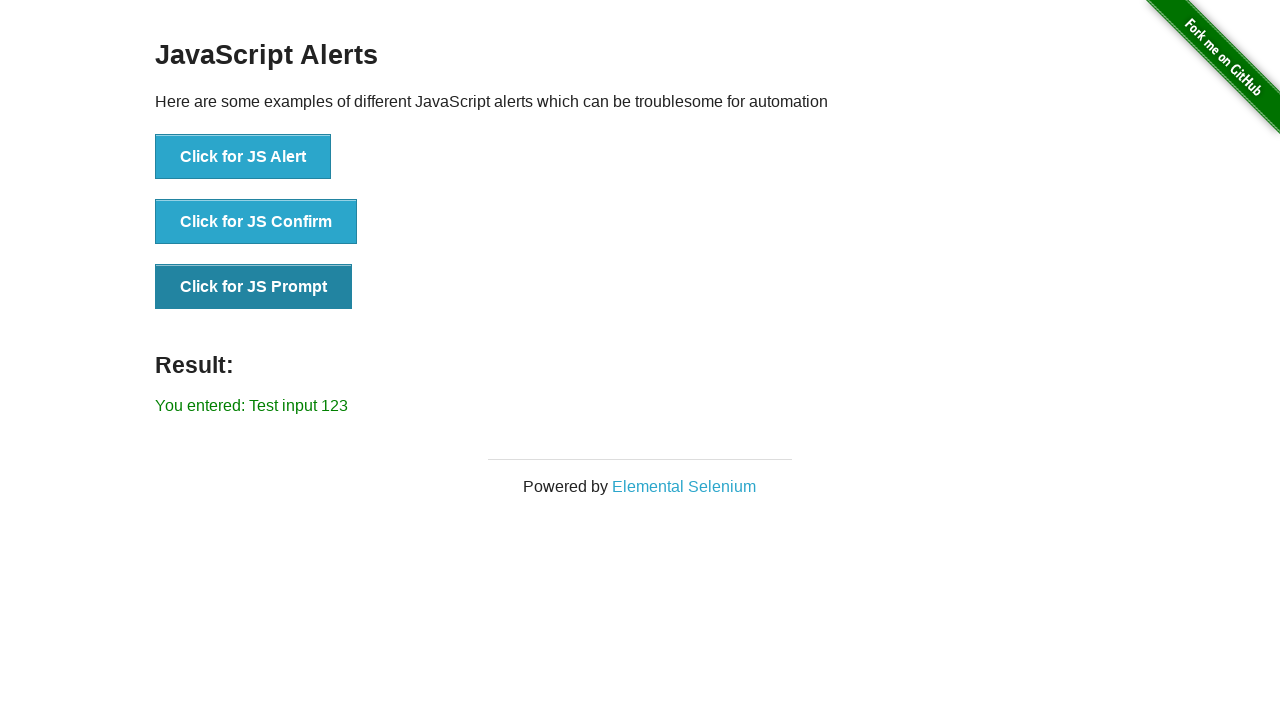

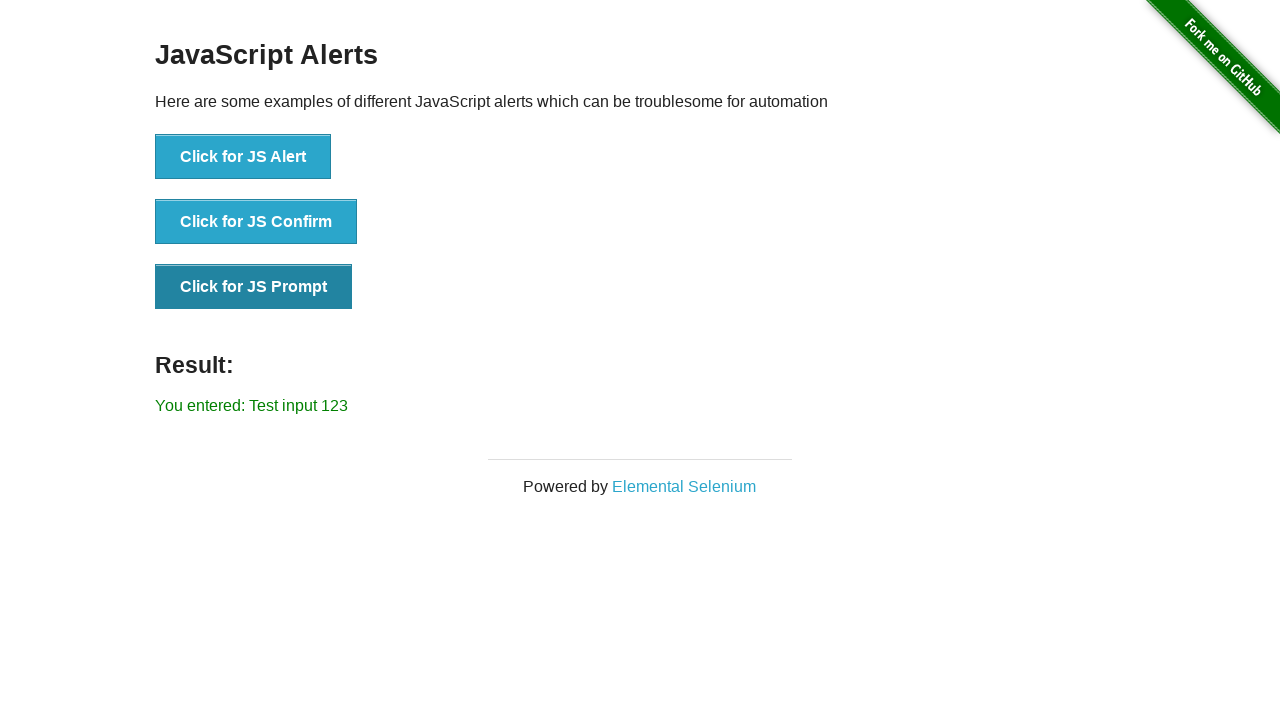